Tests modal dialog functionality by opening a modal, verifying its content, and closing it

Starting URL: https://formy-project.herokuapp.com/modal

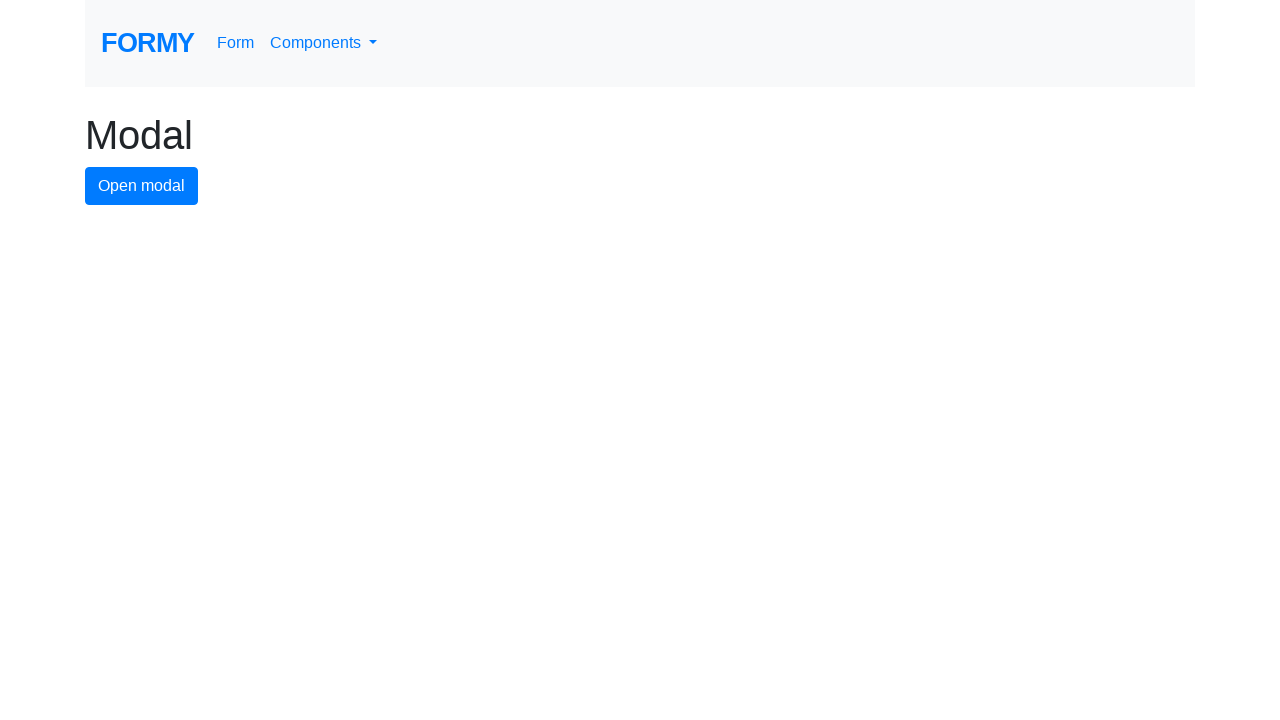

Clicked button to open modal dialog at (142, 186) on #modal-button
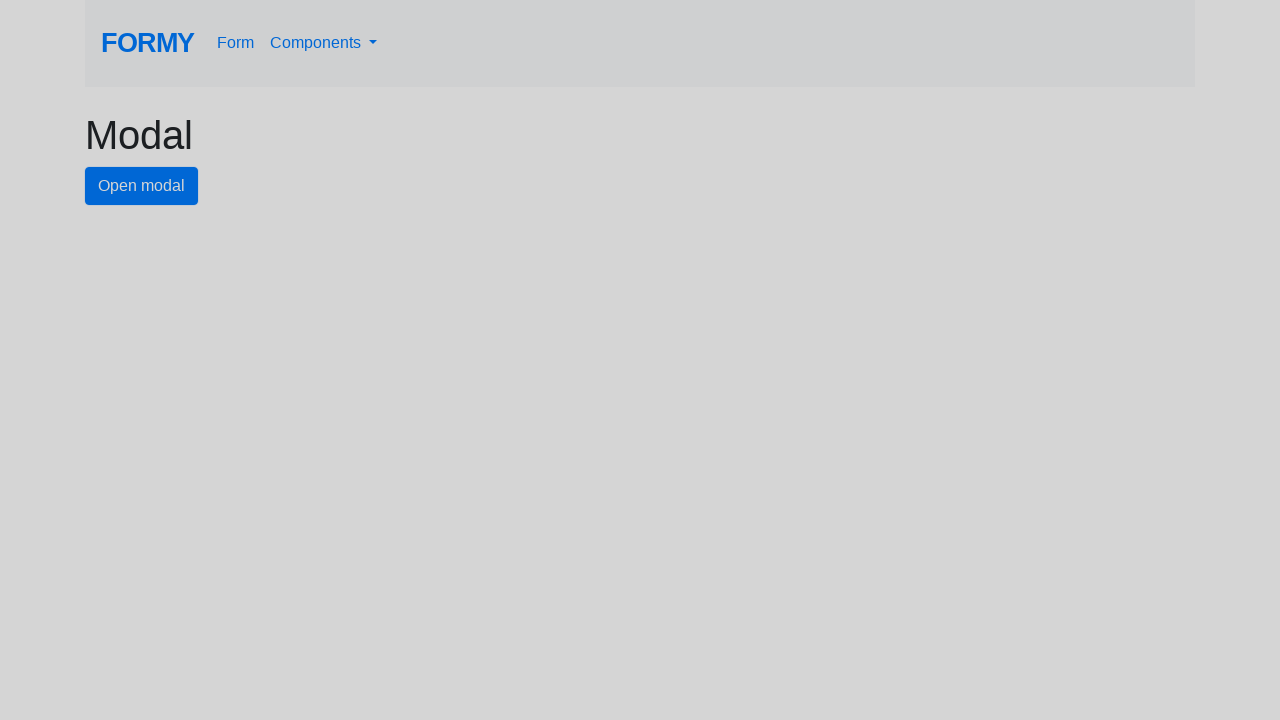

Modal header became visible
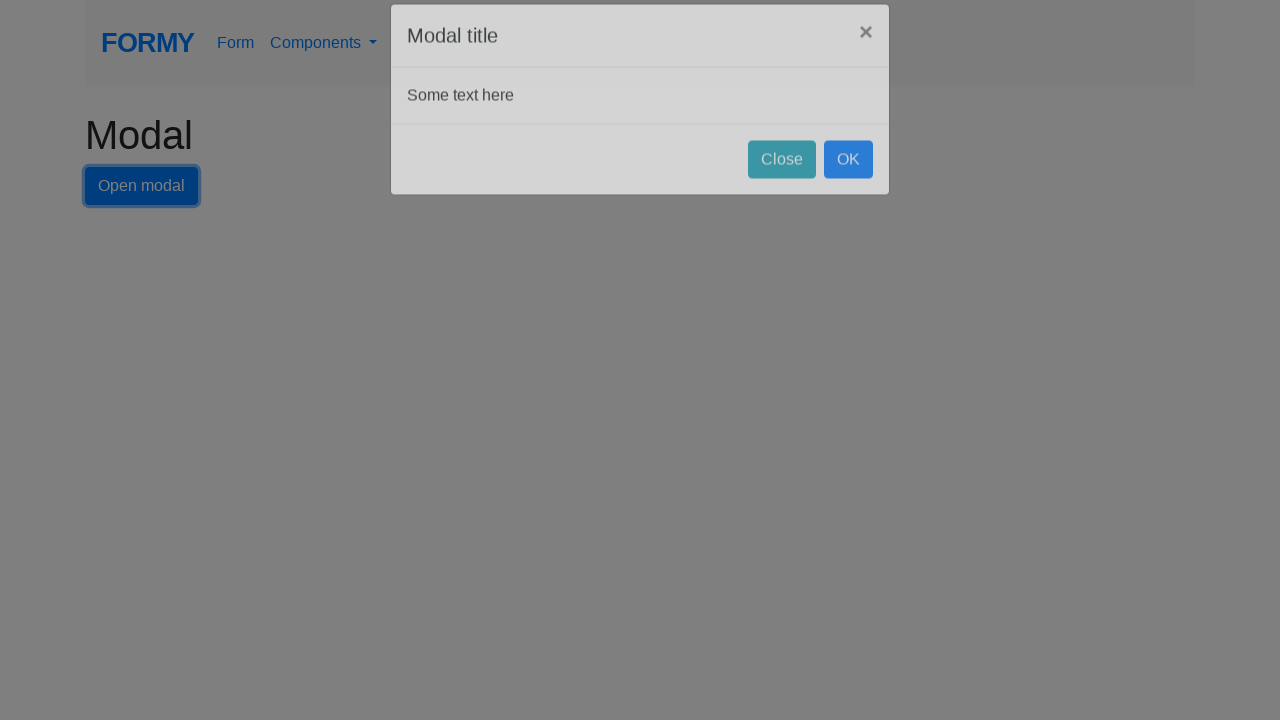

Modal body element is present
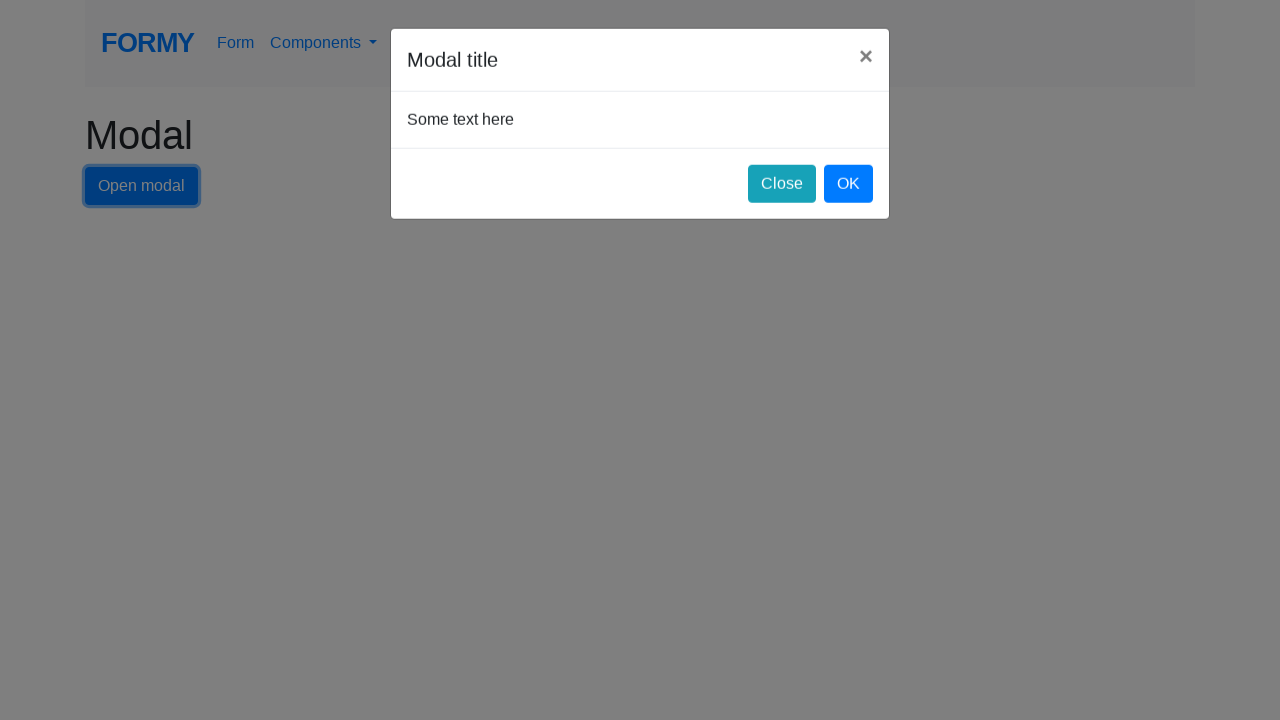

OK button element is present in modal
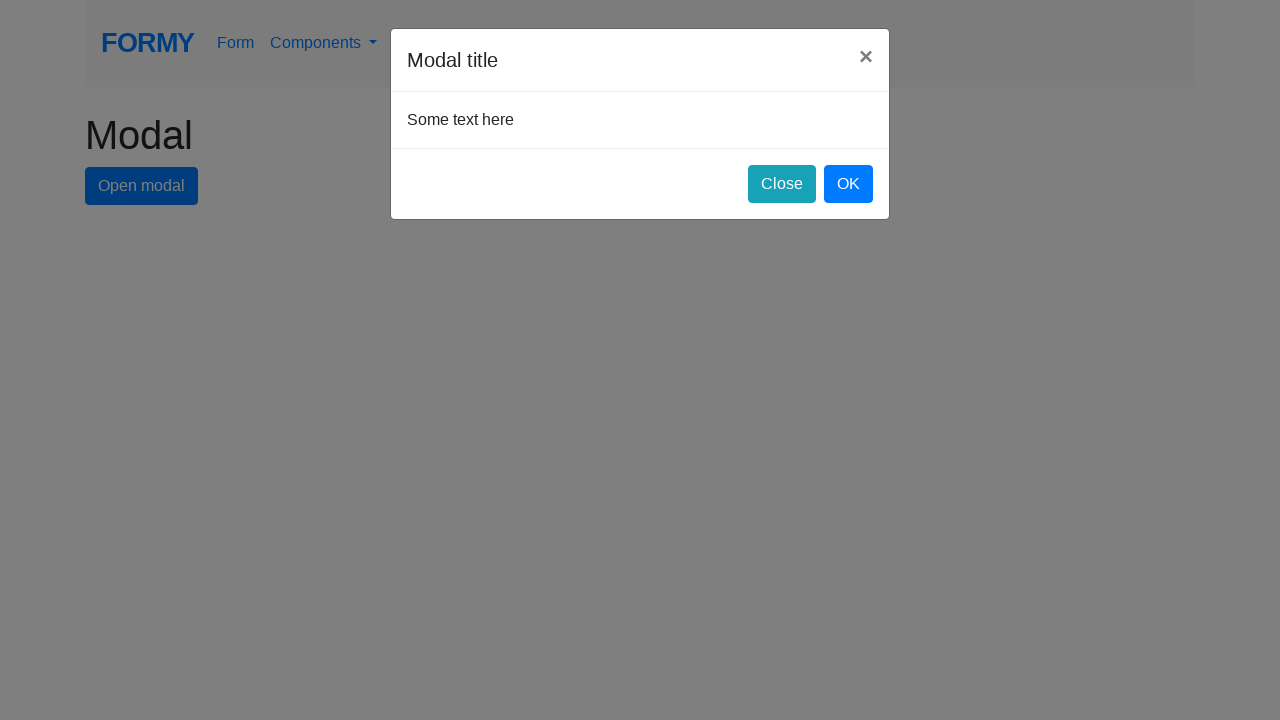

Close button element is present in modal
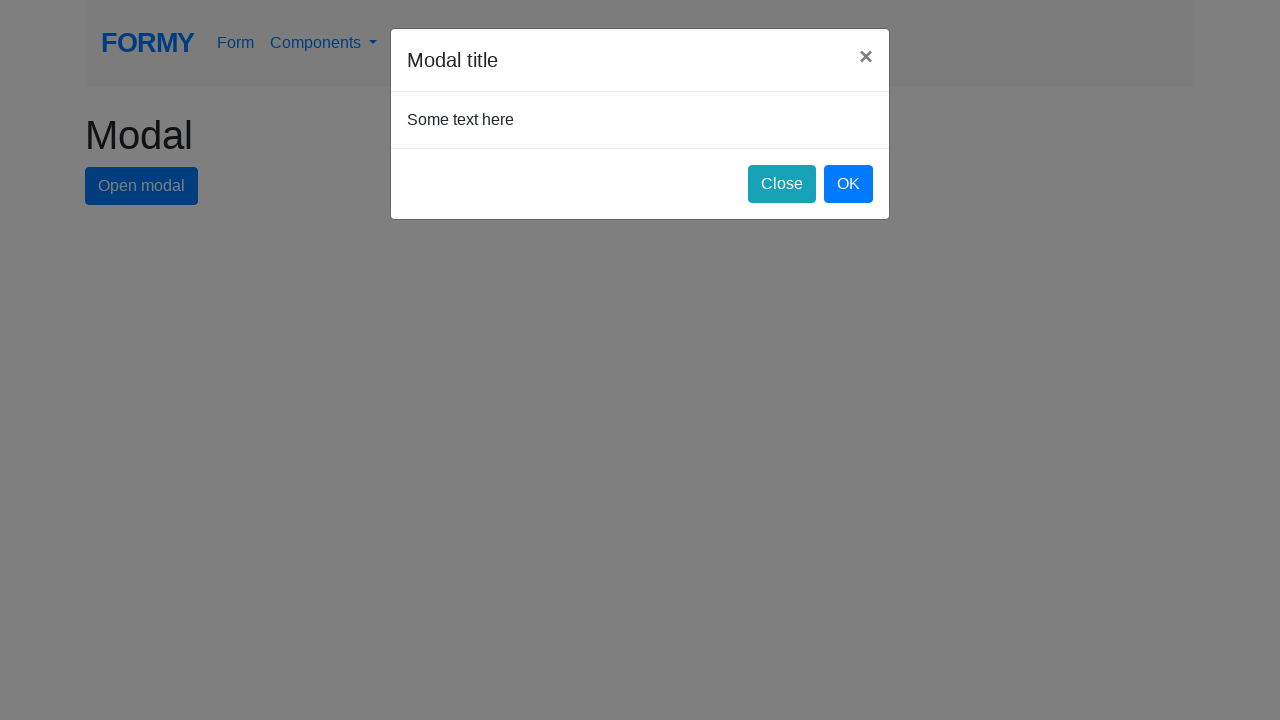

Clicked close button to close modal dialog at (782, 184) on #close-button
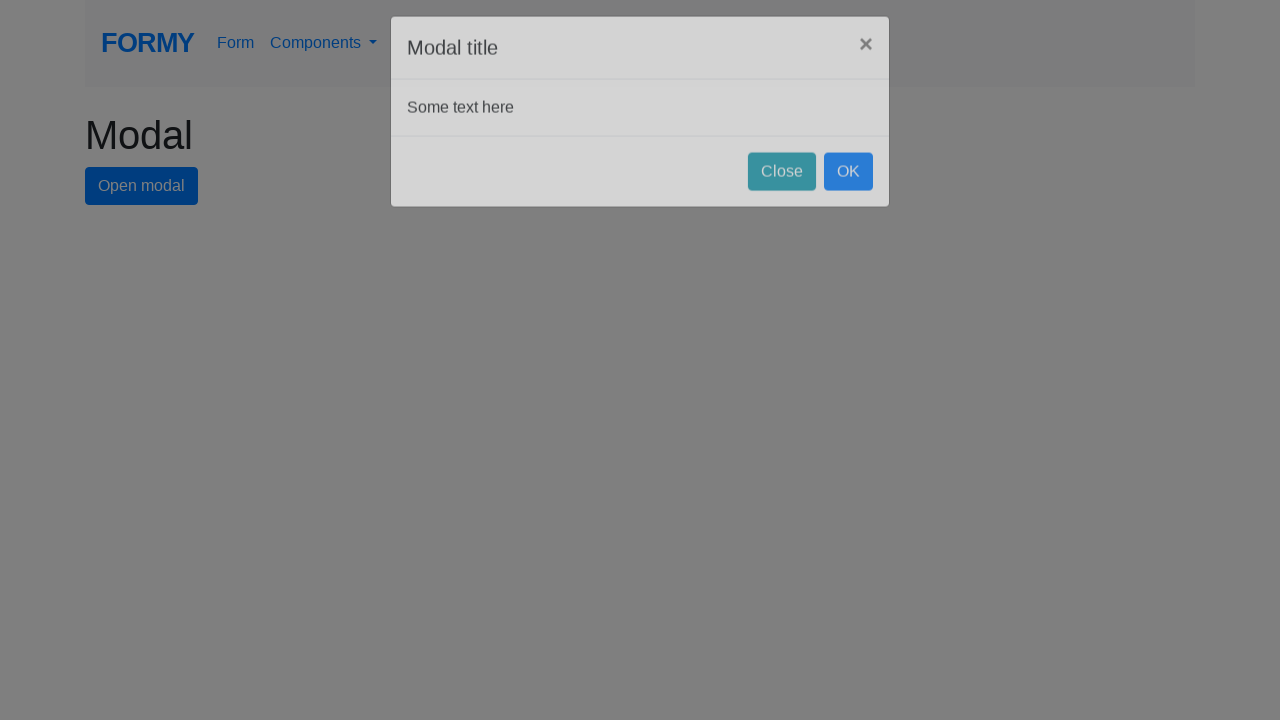

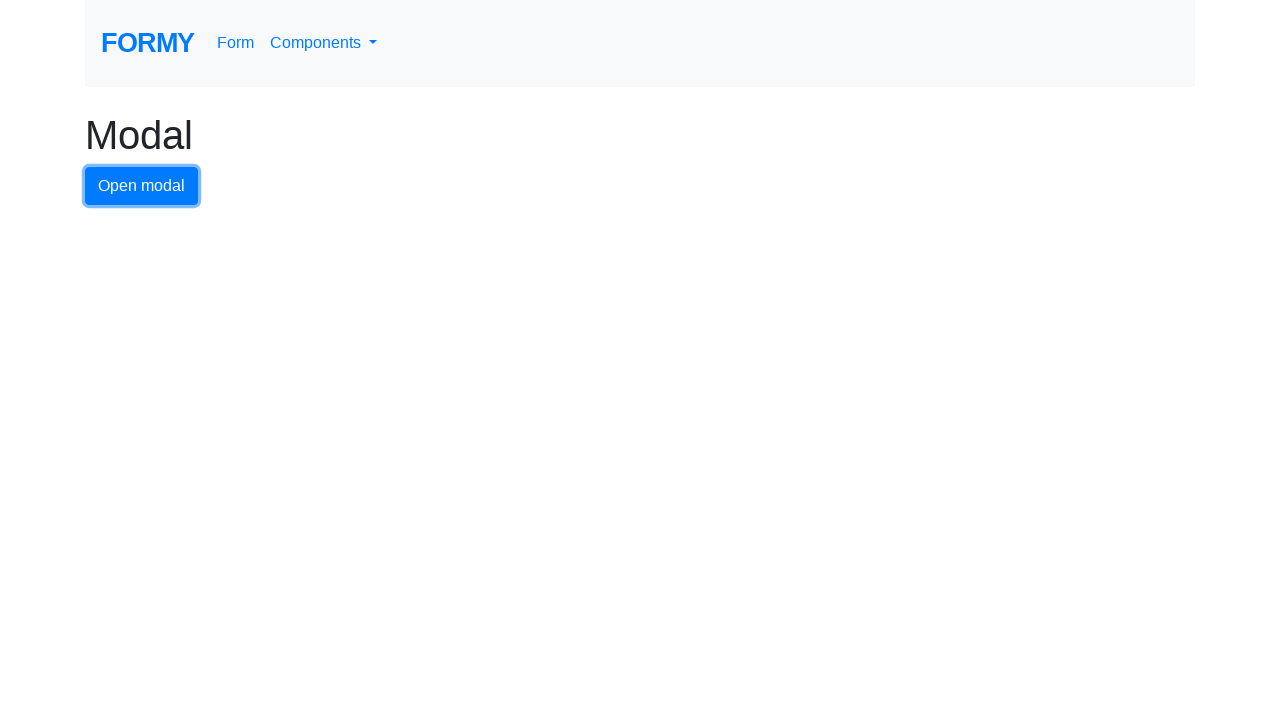